Tests multiple window handling by clicking a link that opens a new window, switching between parent and child windows, and verifying the text content in each window

Starting URL: https://the-internet.herokuapp.com/

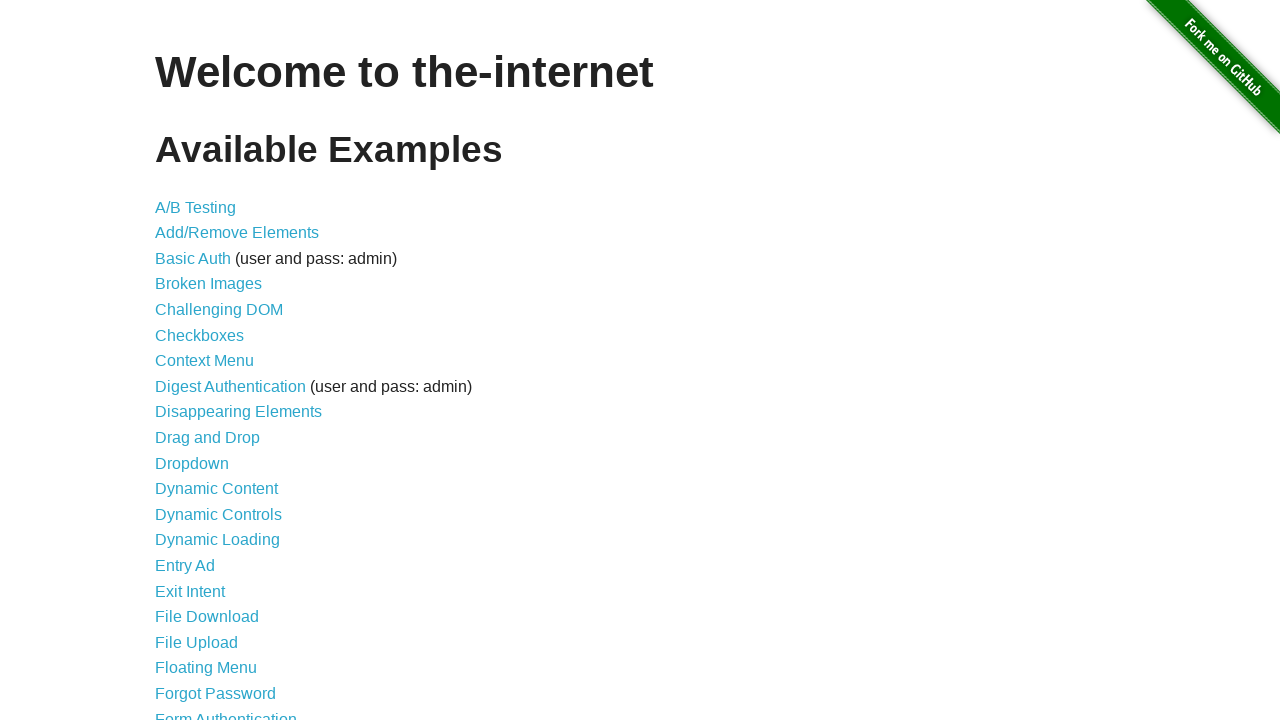

Clicked on the 'Multiple Windows' link at (218, 369) on a[href='/windows']
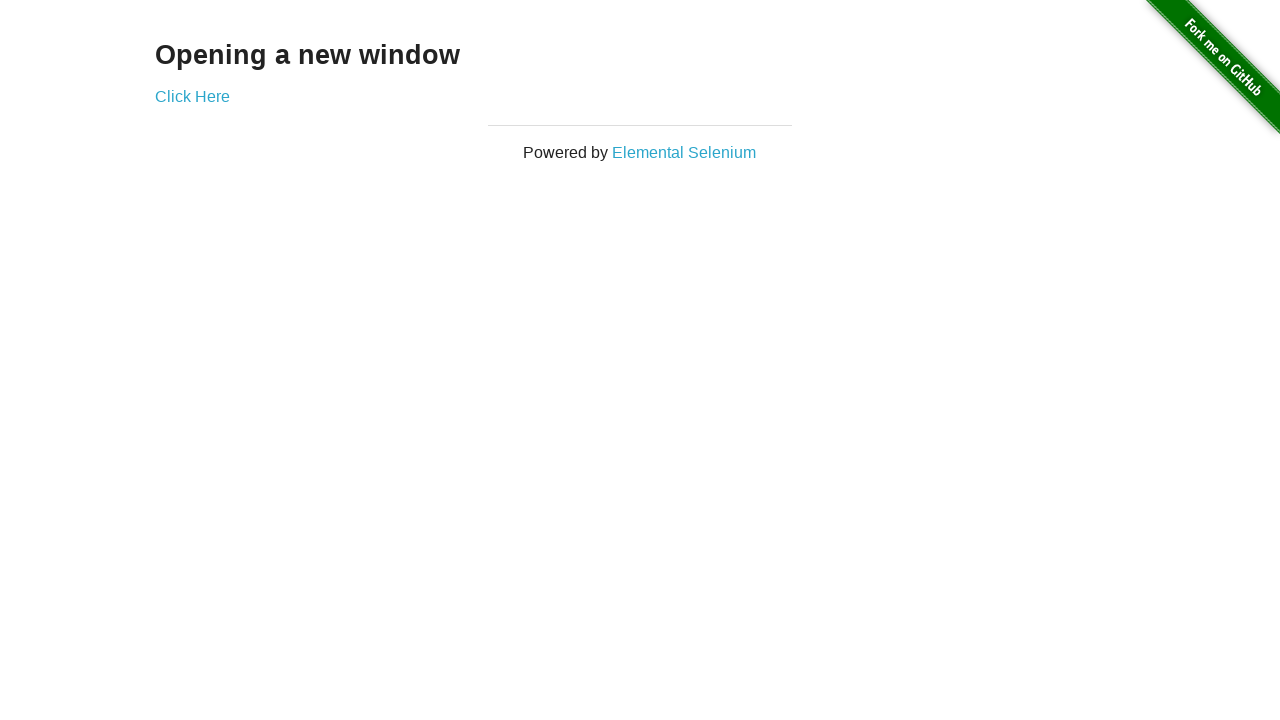

Clicked the link that opens a new window at (192, 96) on #content a
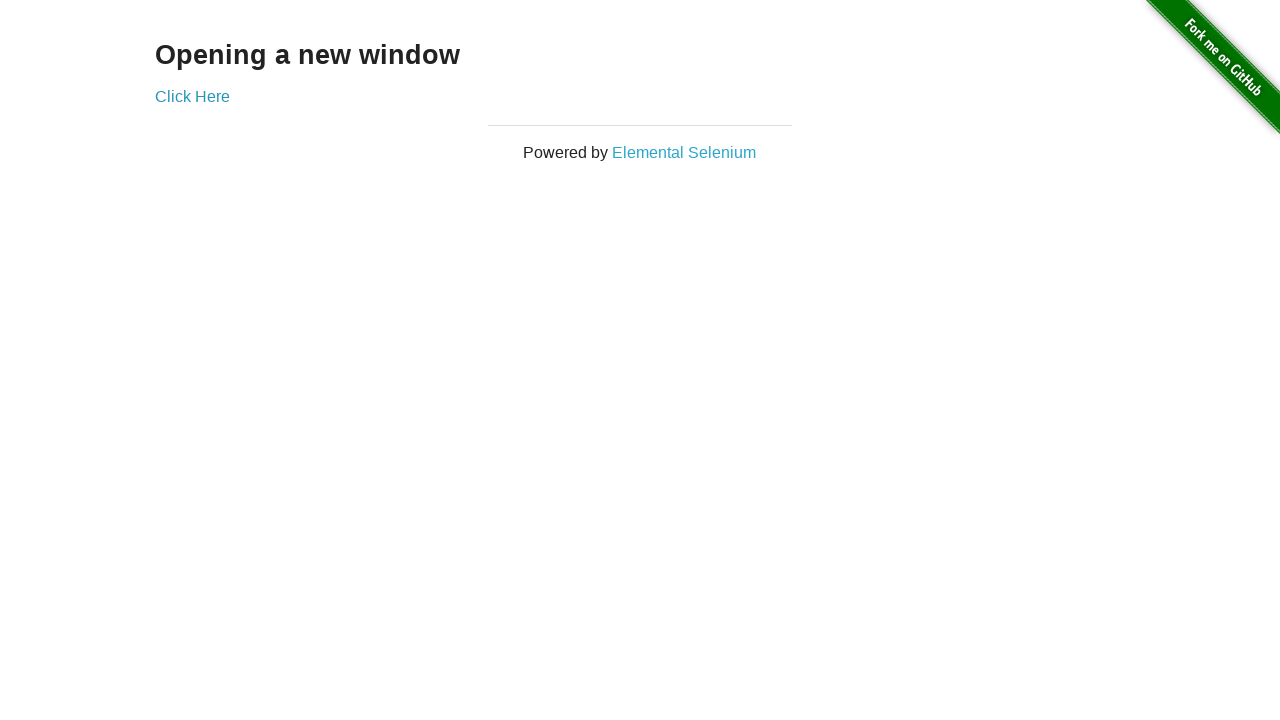

Captured the new child window page object
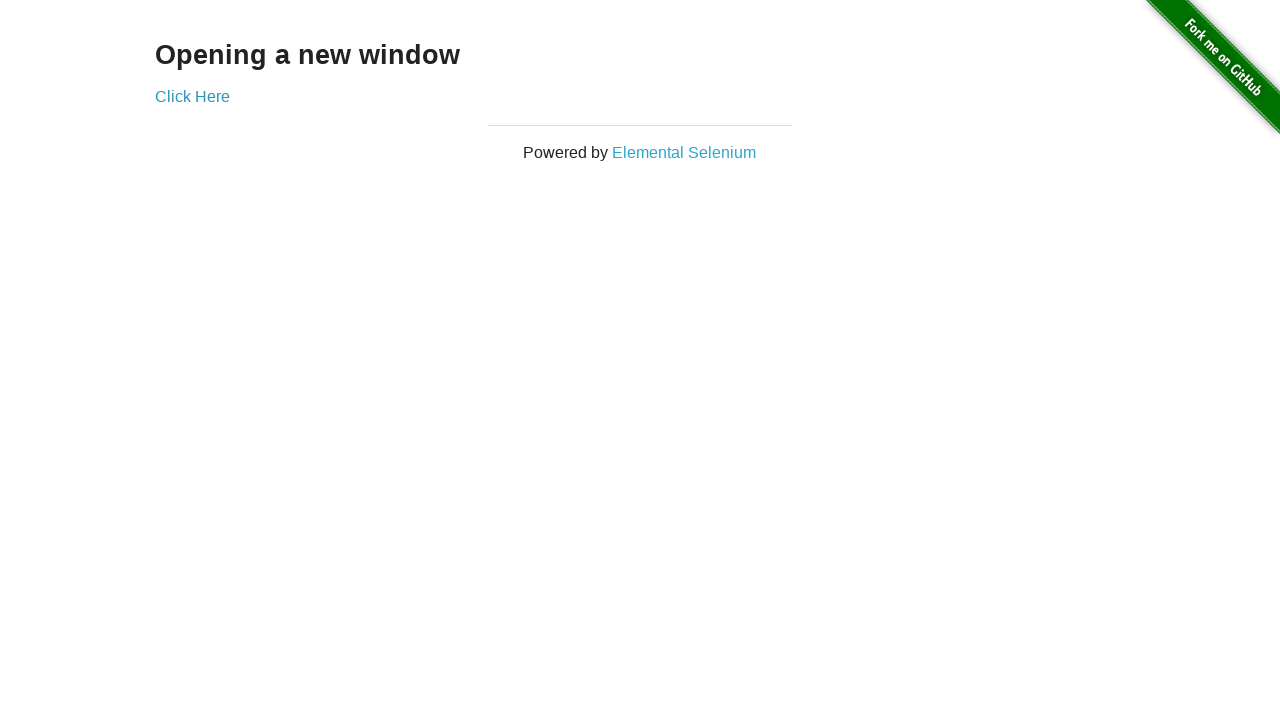

Child window loaded and h3 selector is visible
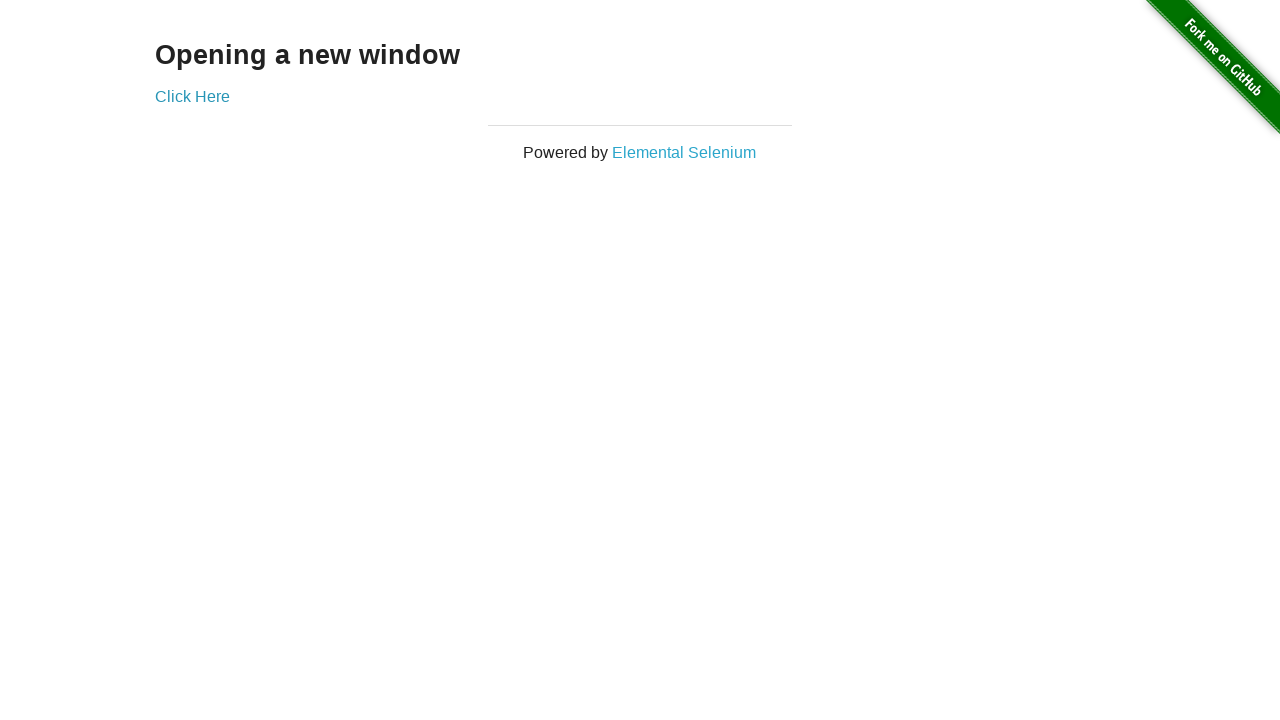

Retrieved text content from child window h3: 'New Window'
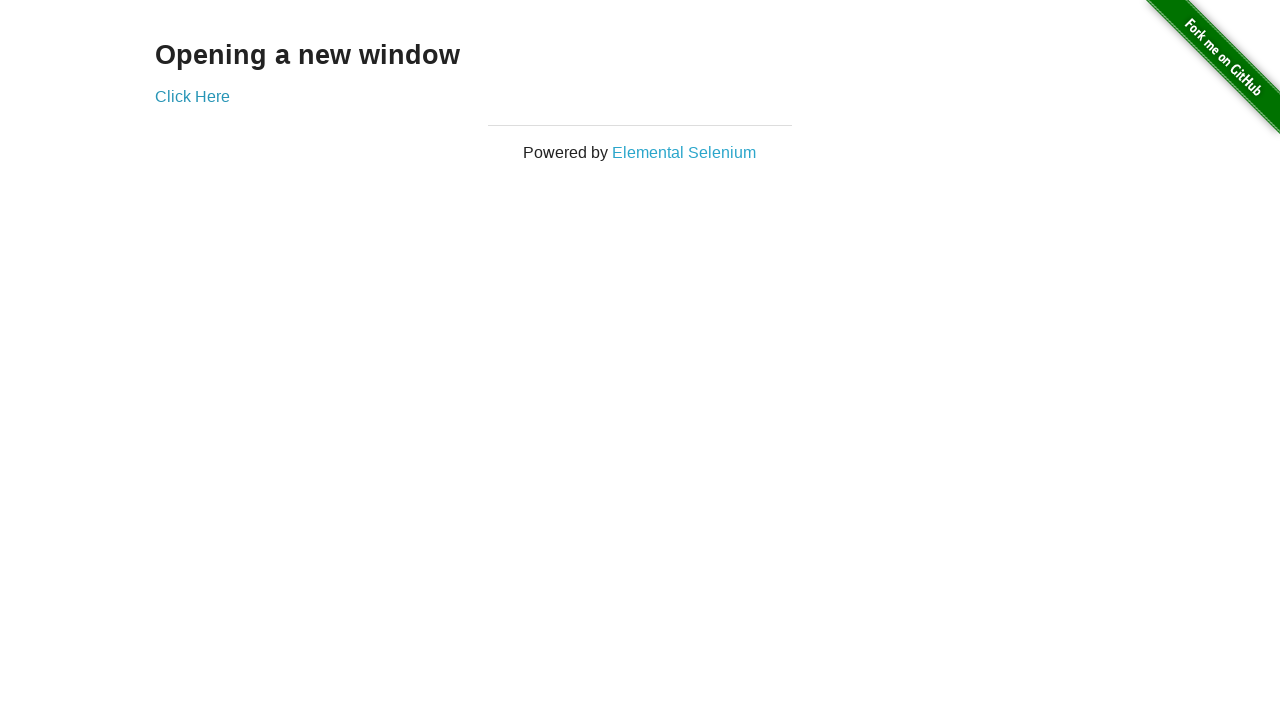

Retrieved text content from parent window h3: 'Opening a new window'
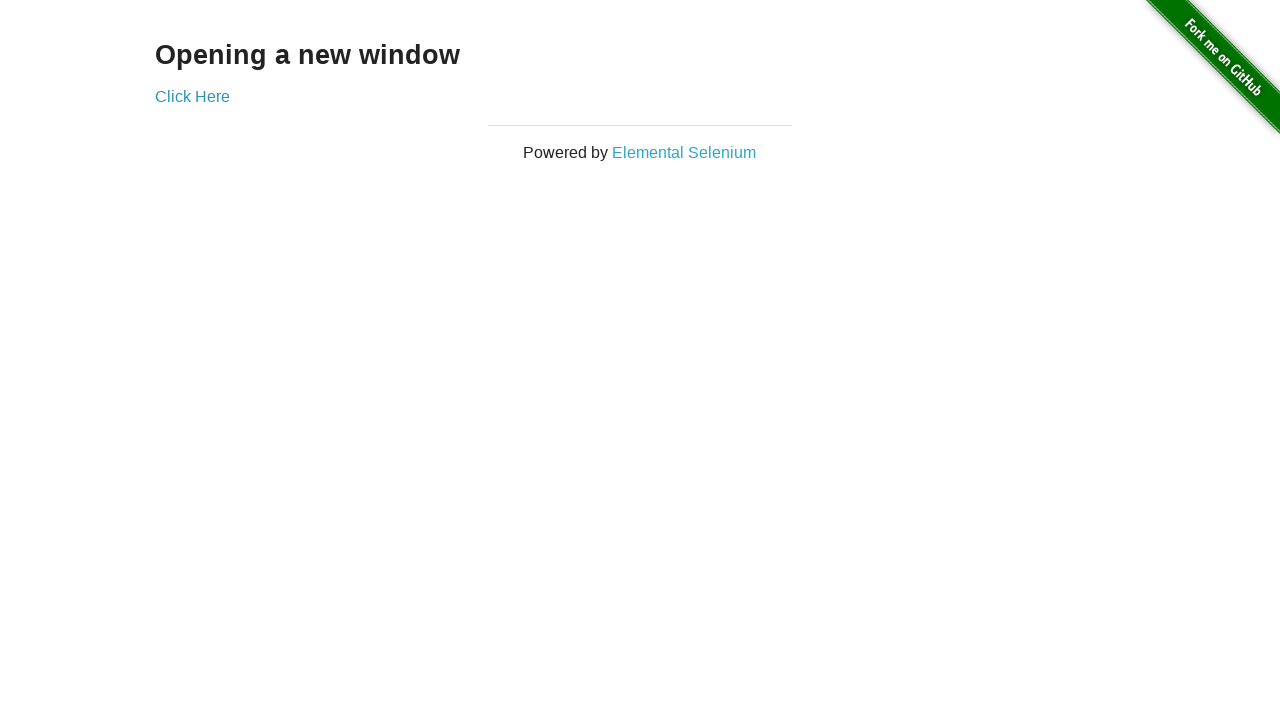

Verified child window contains 'New Window' text
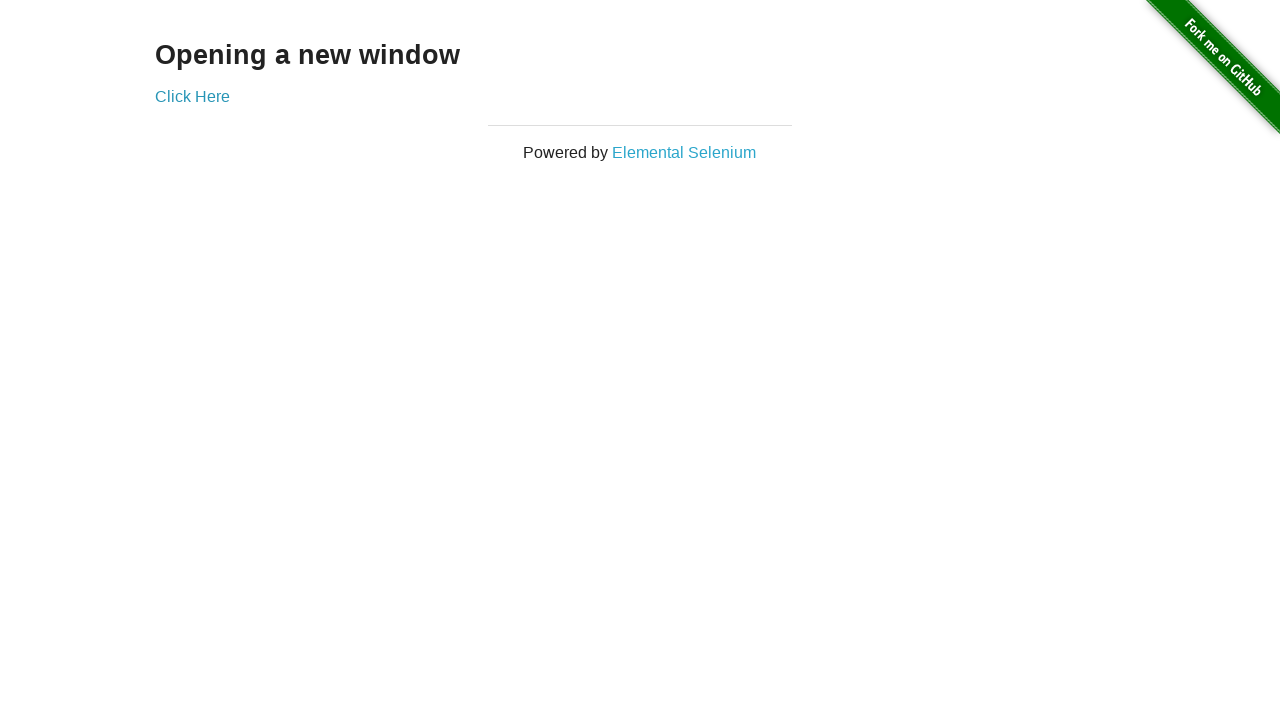

Verified parent window contains 'Opening a new window' text
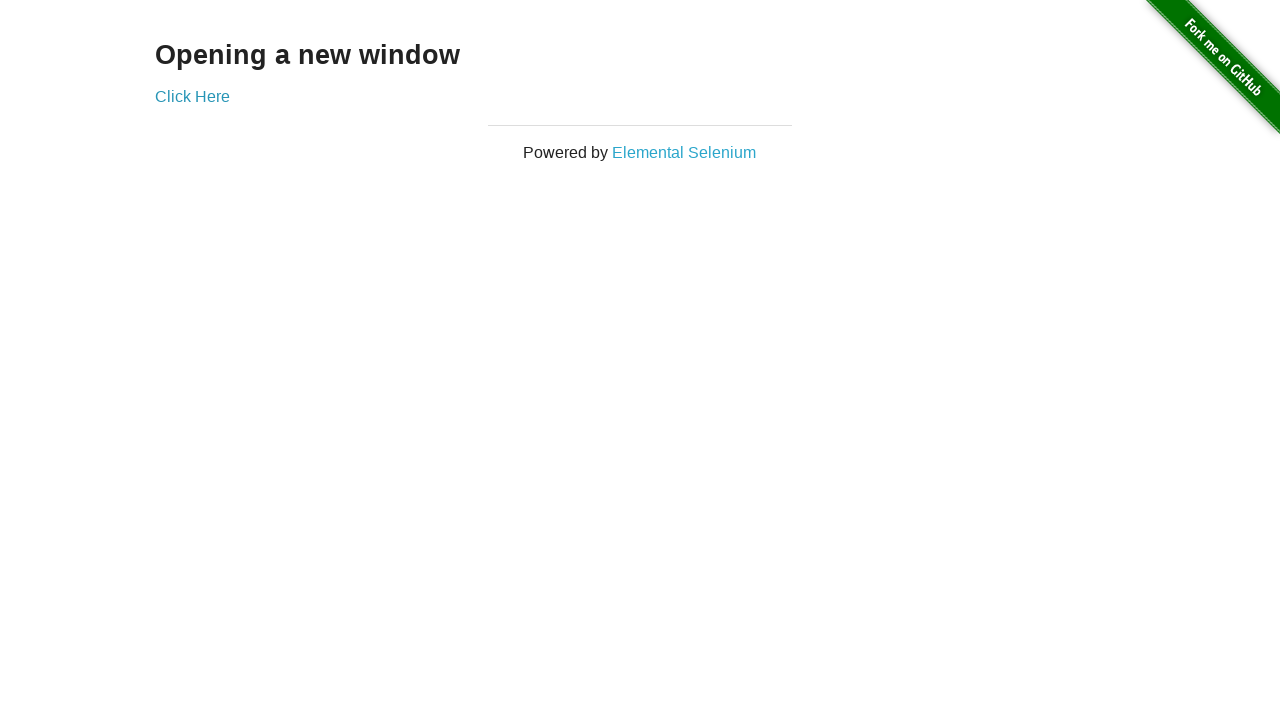

Closed the child window
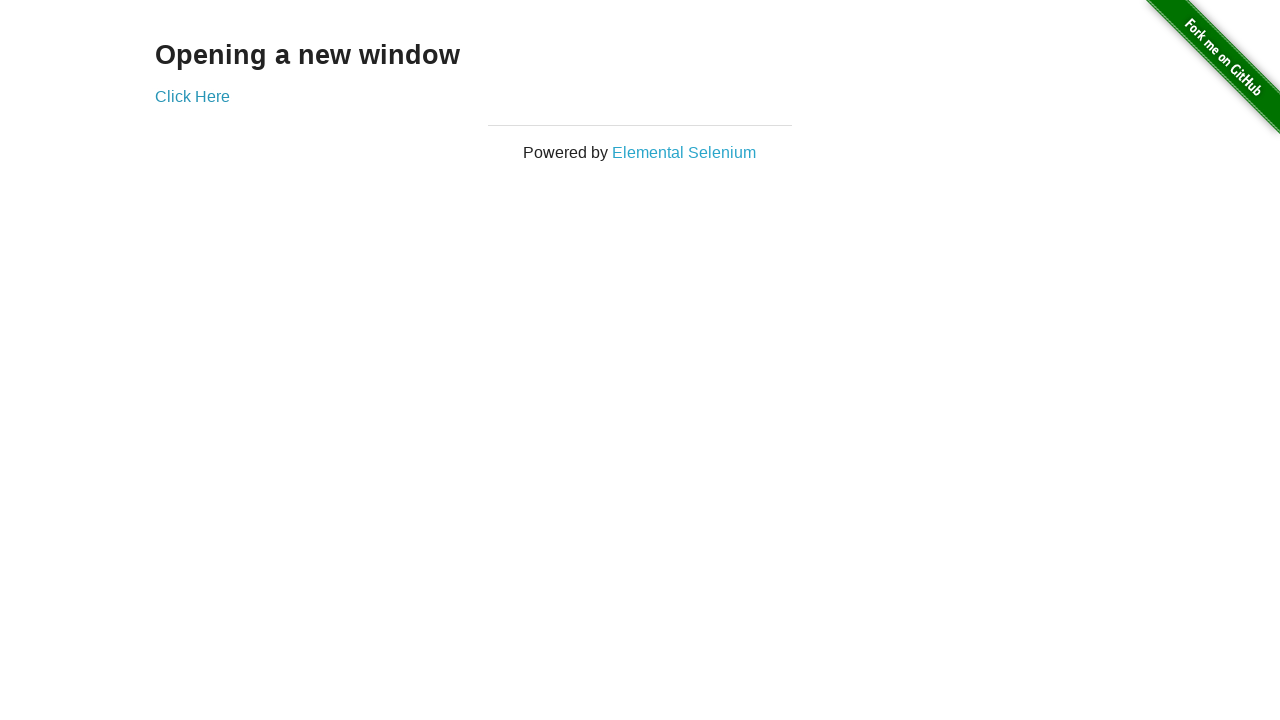

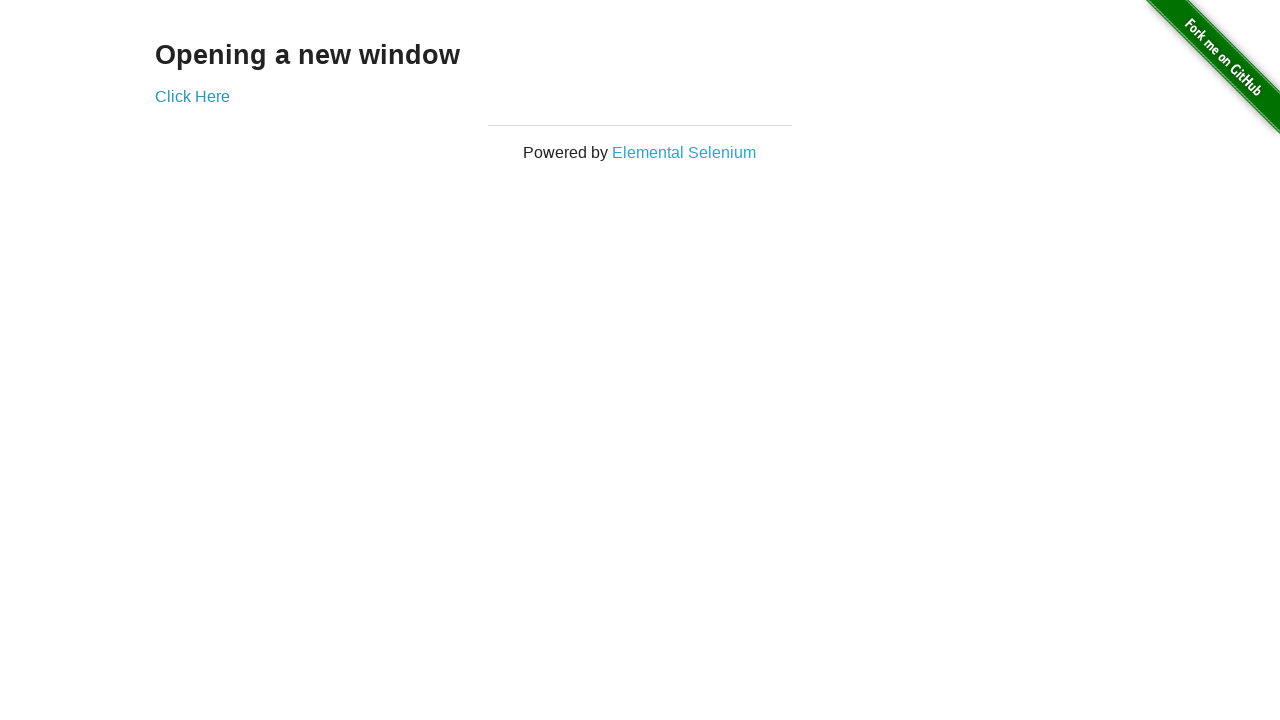